Tests dynamic dropdown for flight origin and destination selection by selecting Bengaluru as origin and Chennai as destination

Starting URL: https://rahulshettyacademy.com/dropdownsPractise/

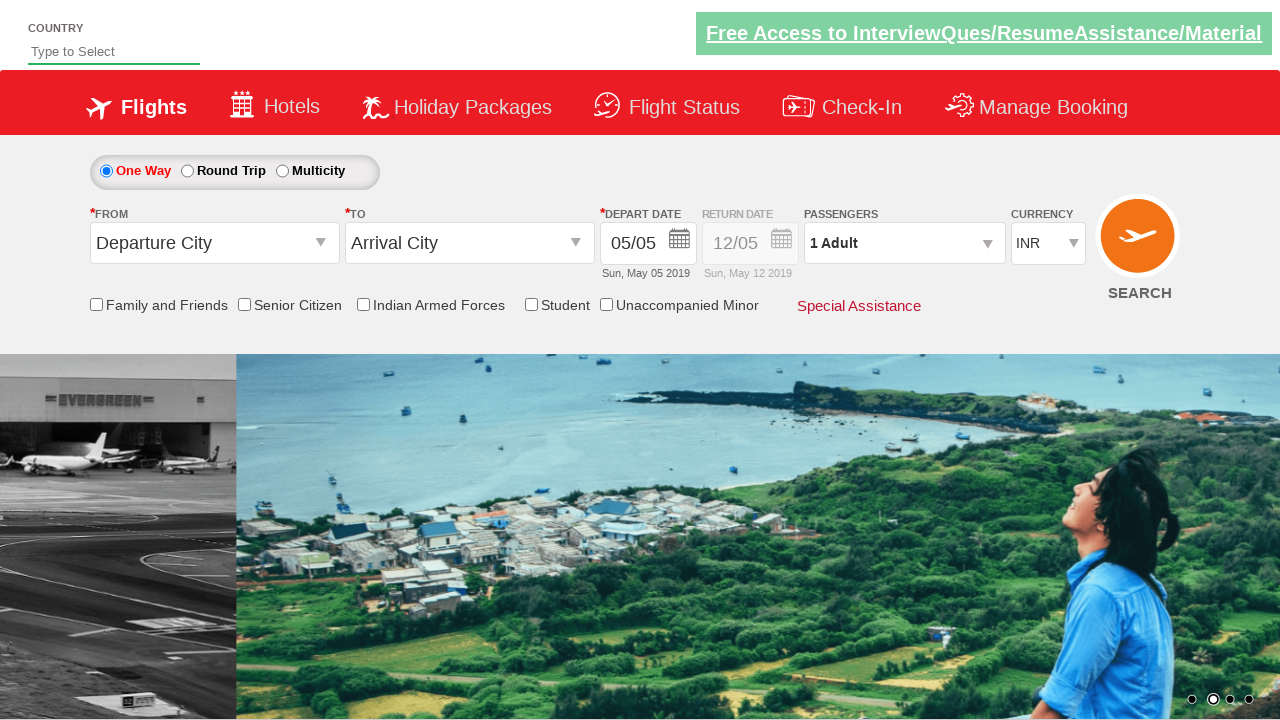

Clicked on origin station dropdown at (214, 243) on #ctl00_mainContent_ddl_originStation1_CTXT
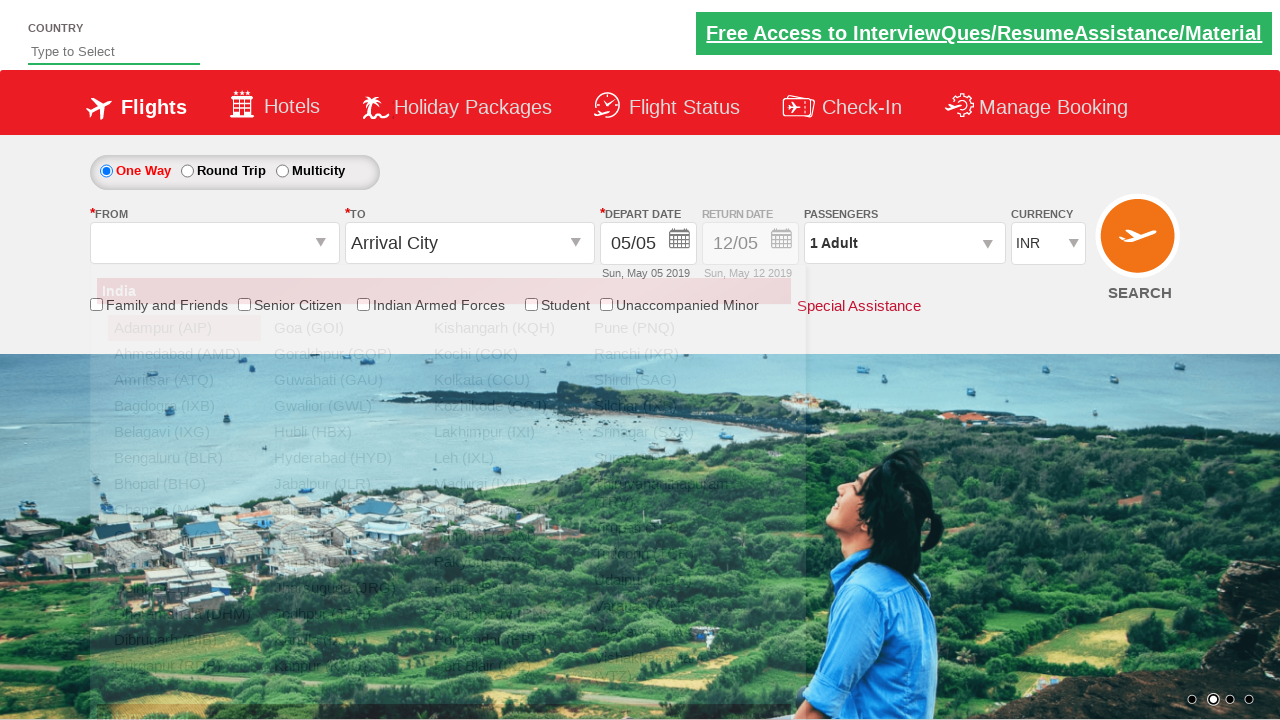

Selected Bengaluru (BLR) as origin at (184, 458) on xpath=//a[@value='BLR']
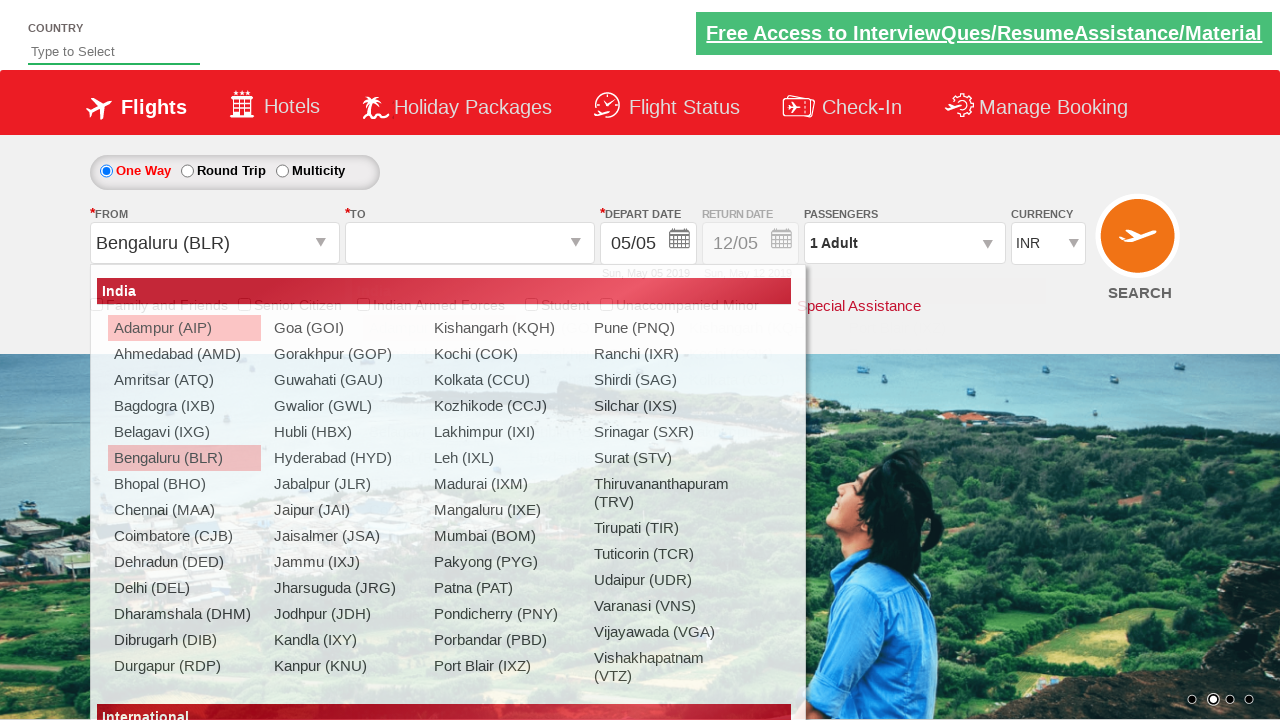

Waited for destination dropdown to be ready
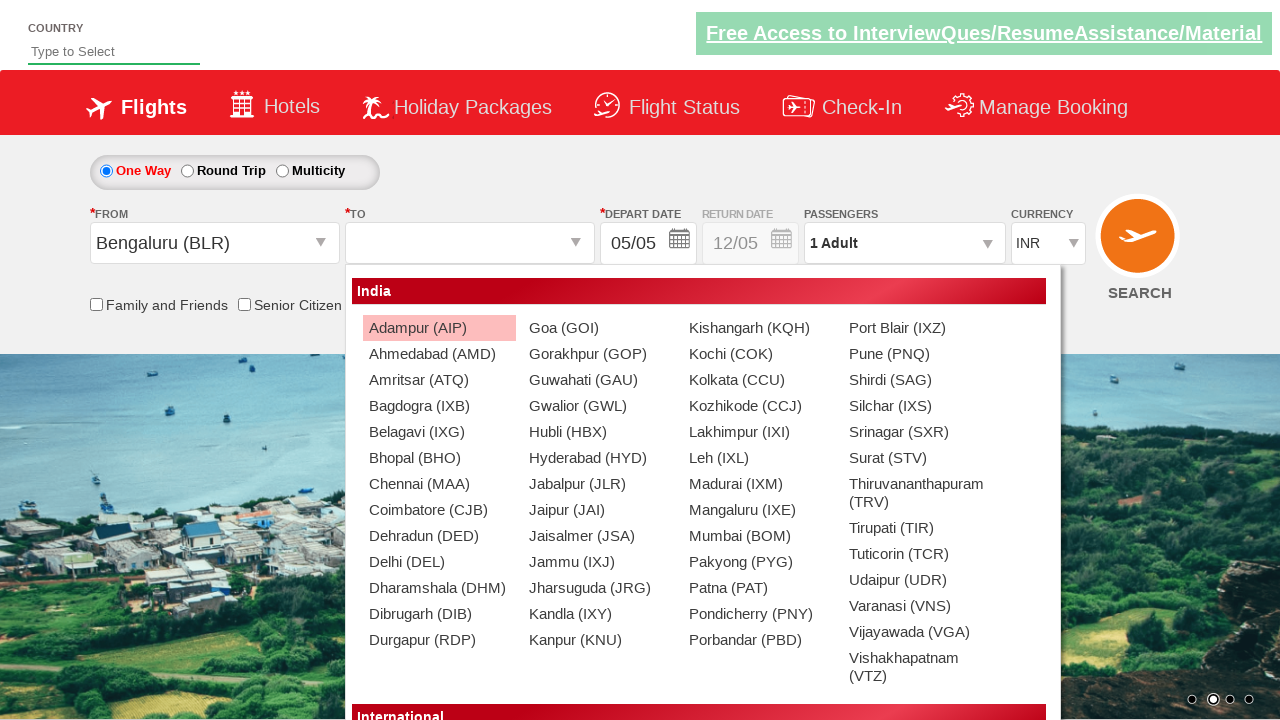

Selected Chennai (MAA) as destination at (439, 484) on xpath=//div[@id='glsctl00_mainContent_ddl_destinationStation1_CTNR']//a[@value='
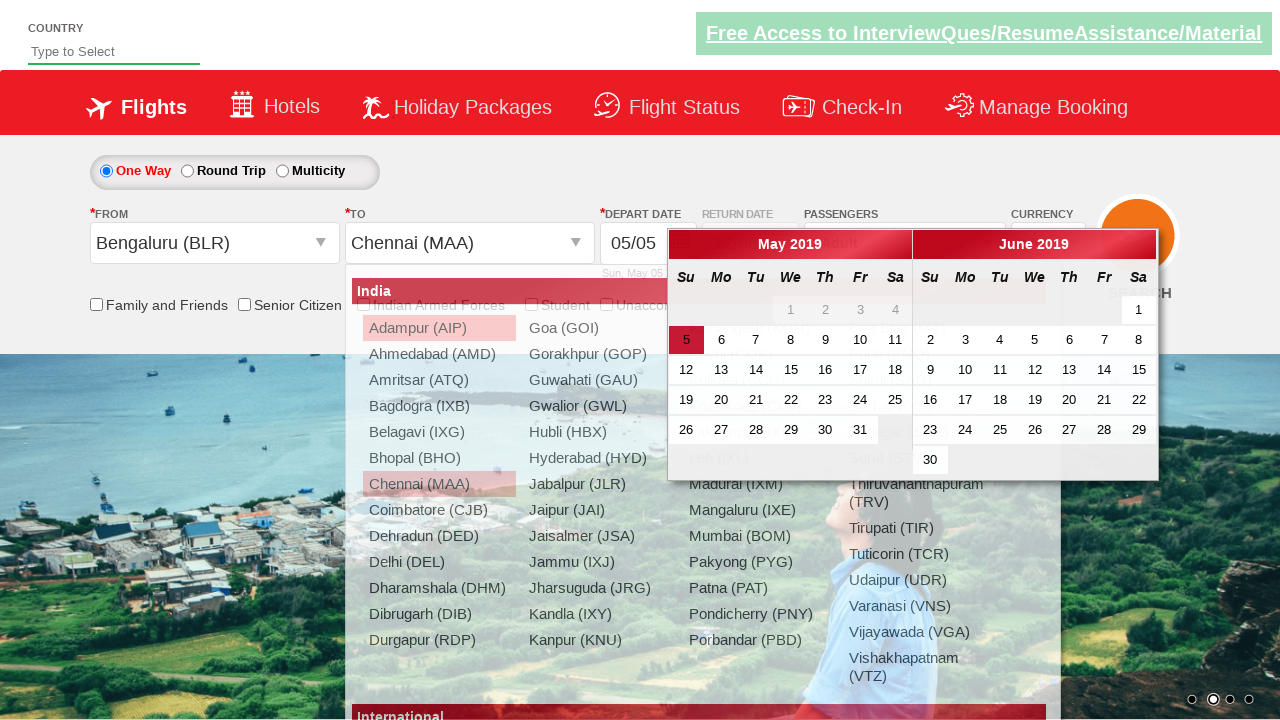

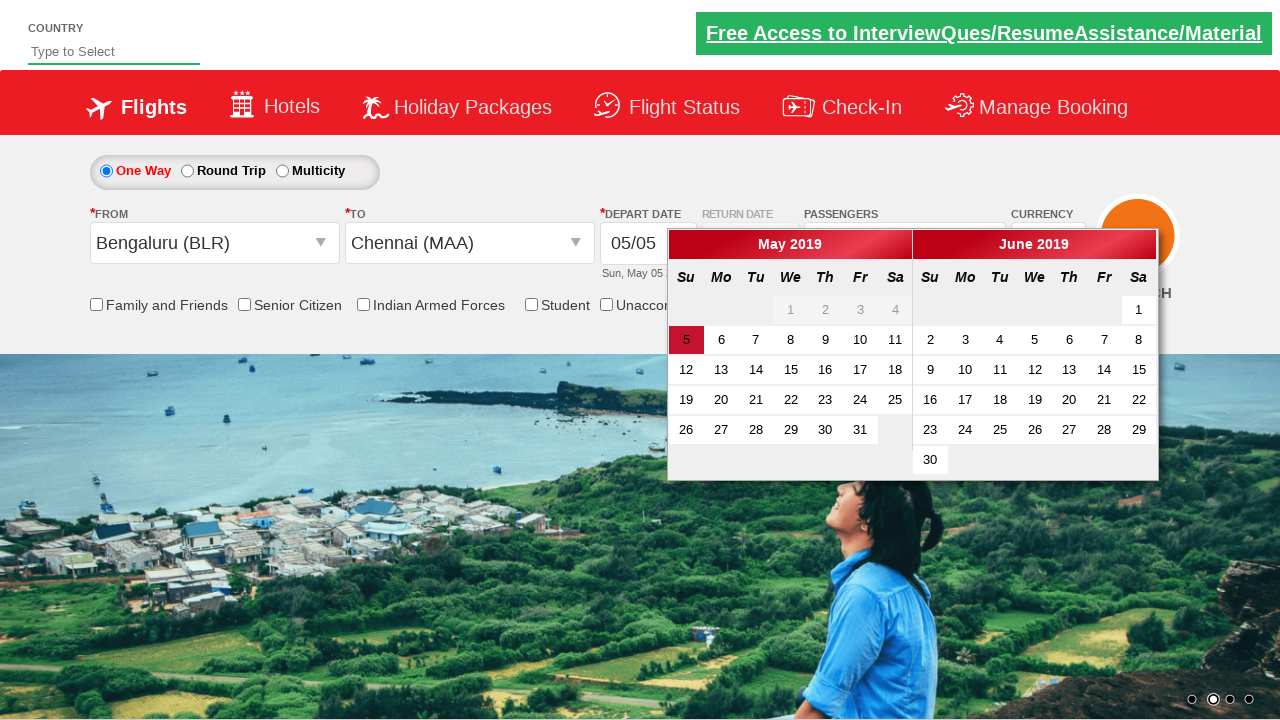